Tests an e-commerce site by adding multiple items to cart, proceeding to checkout, and applying a promo code

Starting URL: https://rahulshettyacademy.com/seleniumPractise/

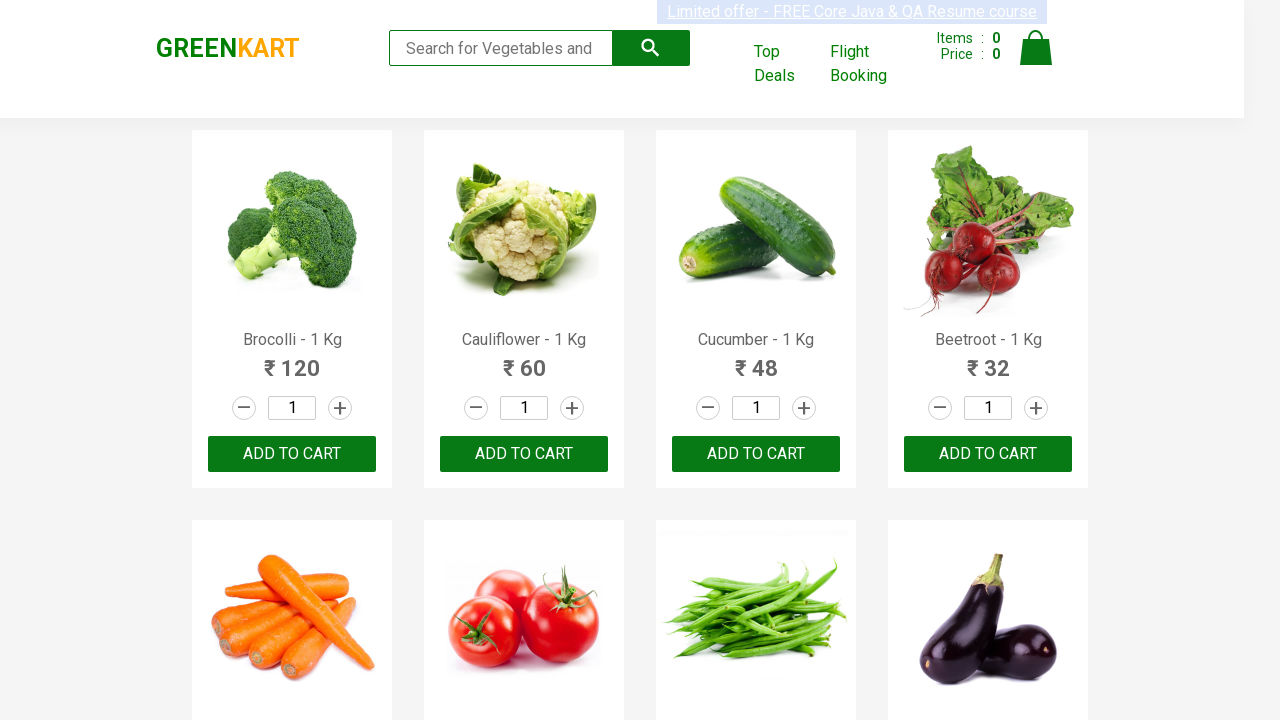

Waited for product names to load on e-commerce page
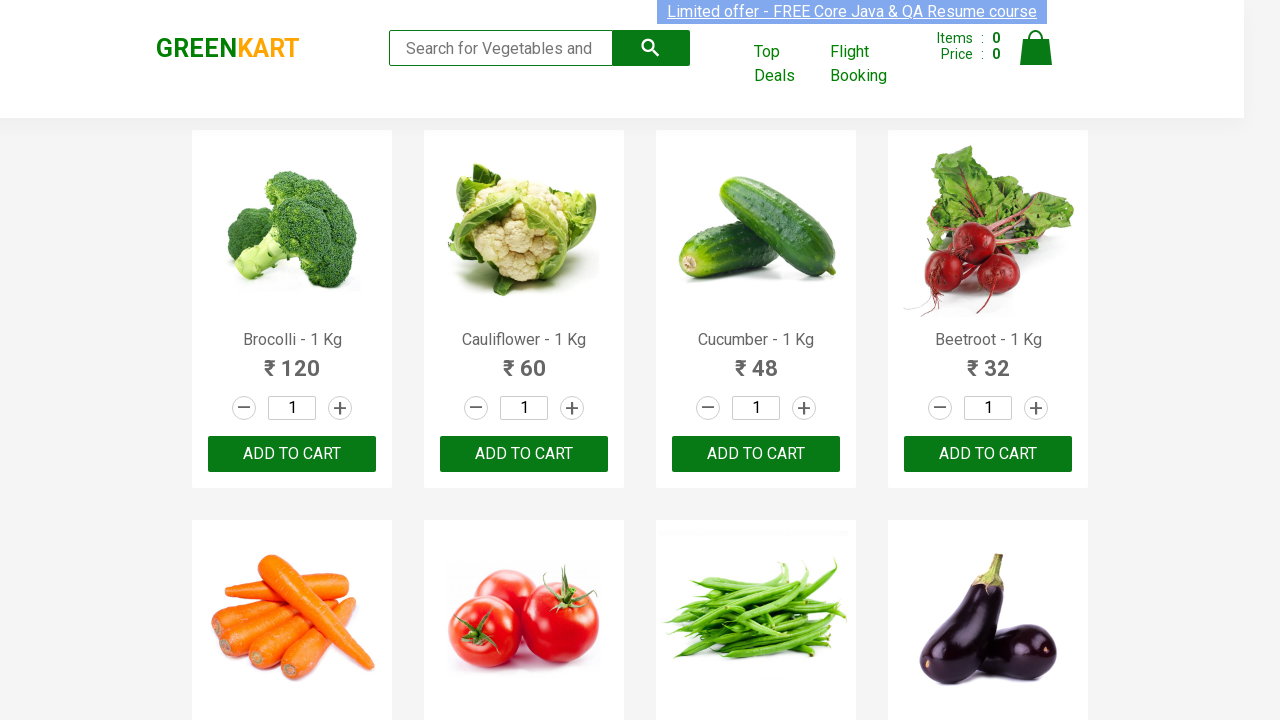

Retrieved all product elements from the page
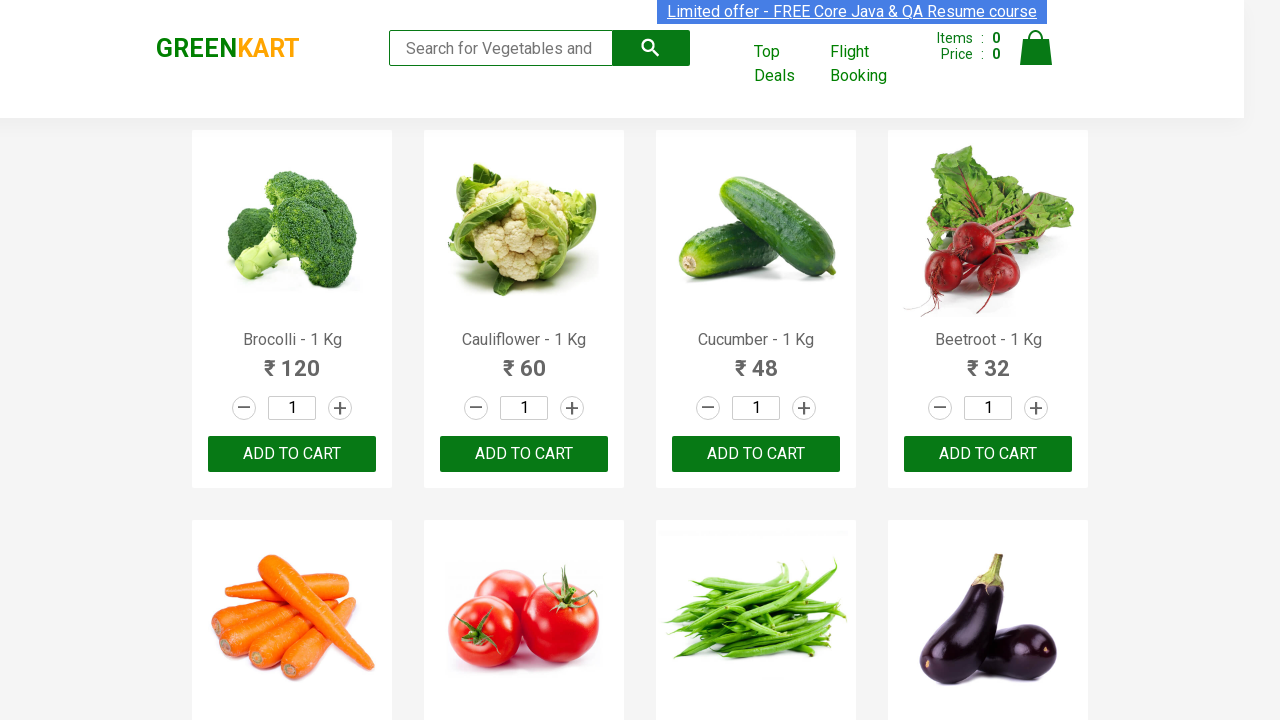

Added 'Brocolli' to cart at (292, 454) on xpath=//div[@class='product-action']/button >> nth=0
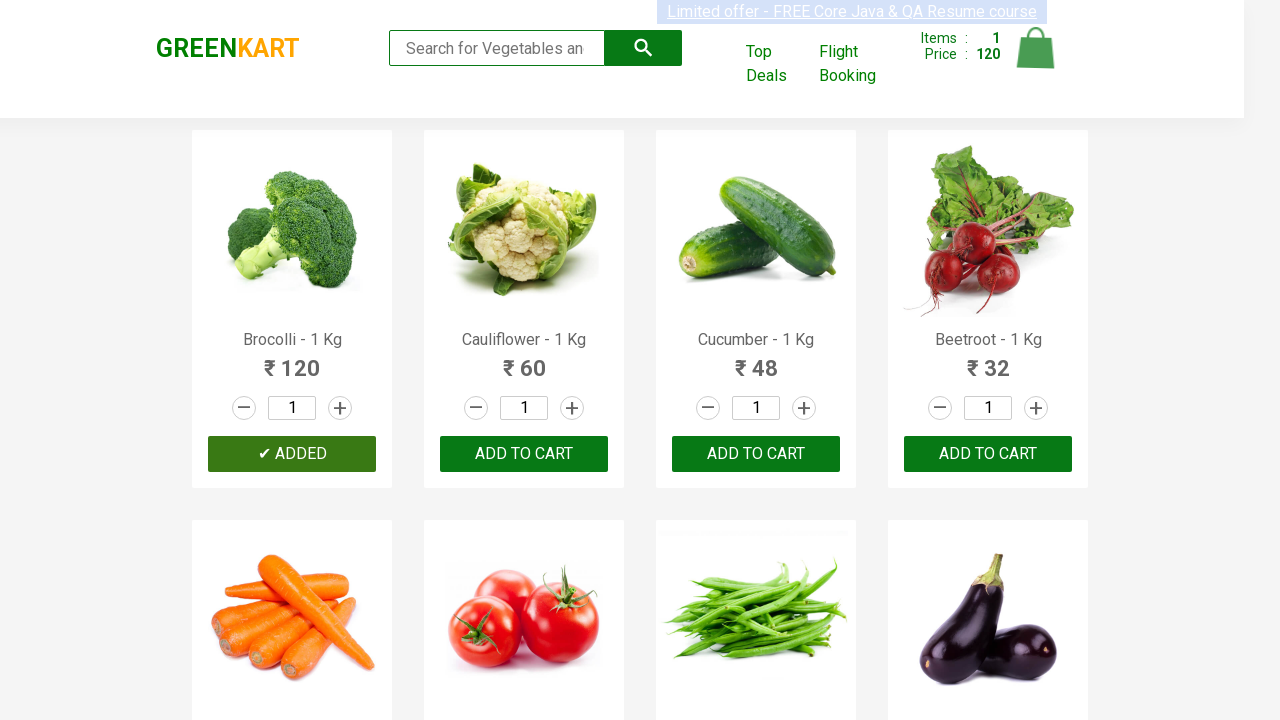

Added 'Cucumber' to cart at (756, 454) on xpath=//div[@class='product-action']/button >> nth=2
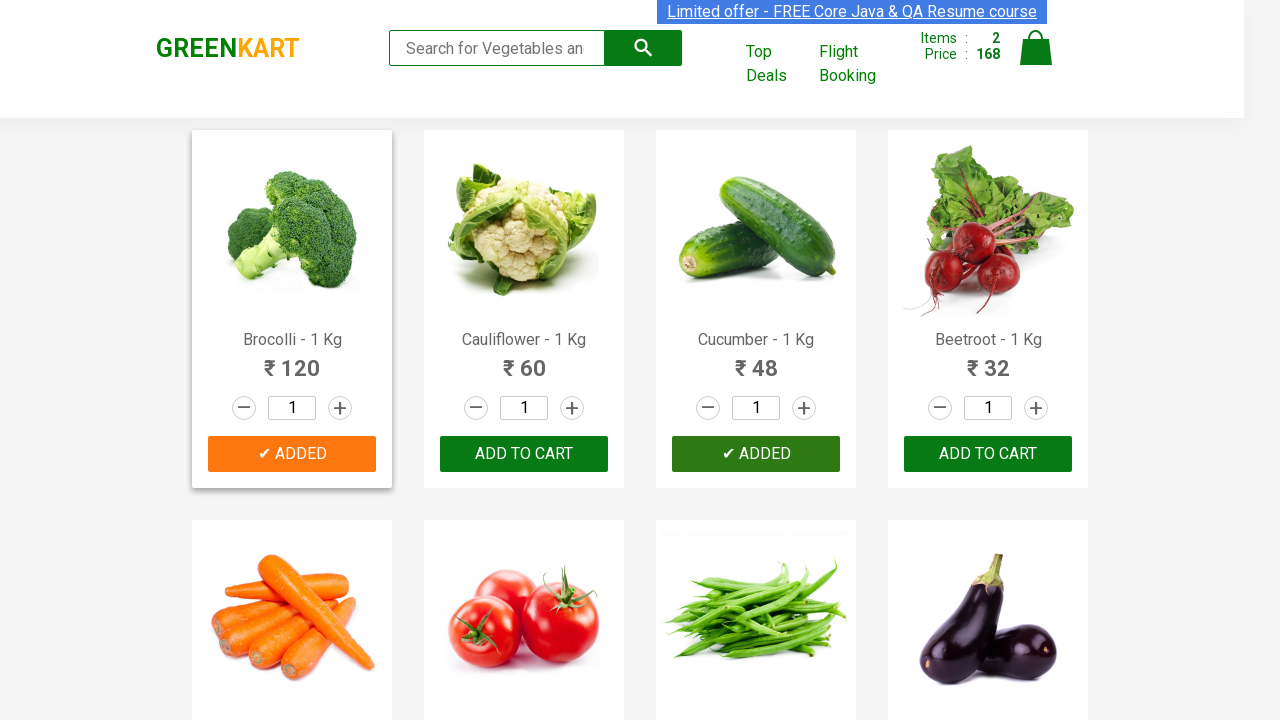

Added 'Beetroot' to cart at (988, 454) on xpath=//div[@class='product-action']/button >> nth=3
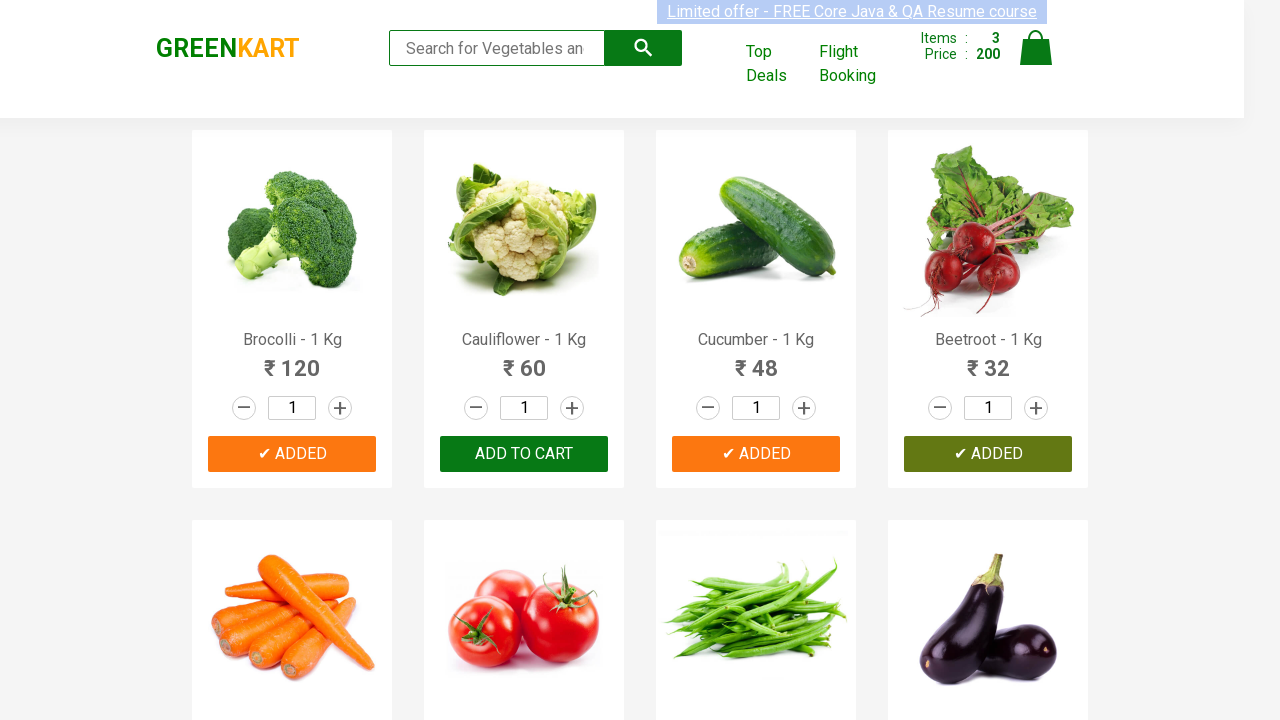

Clicked on cart icon to view cart at (1036, 48) on img[alt='Cart']
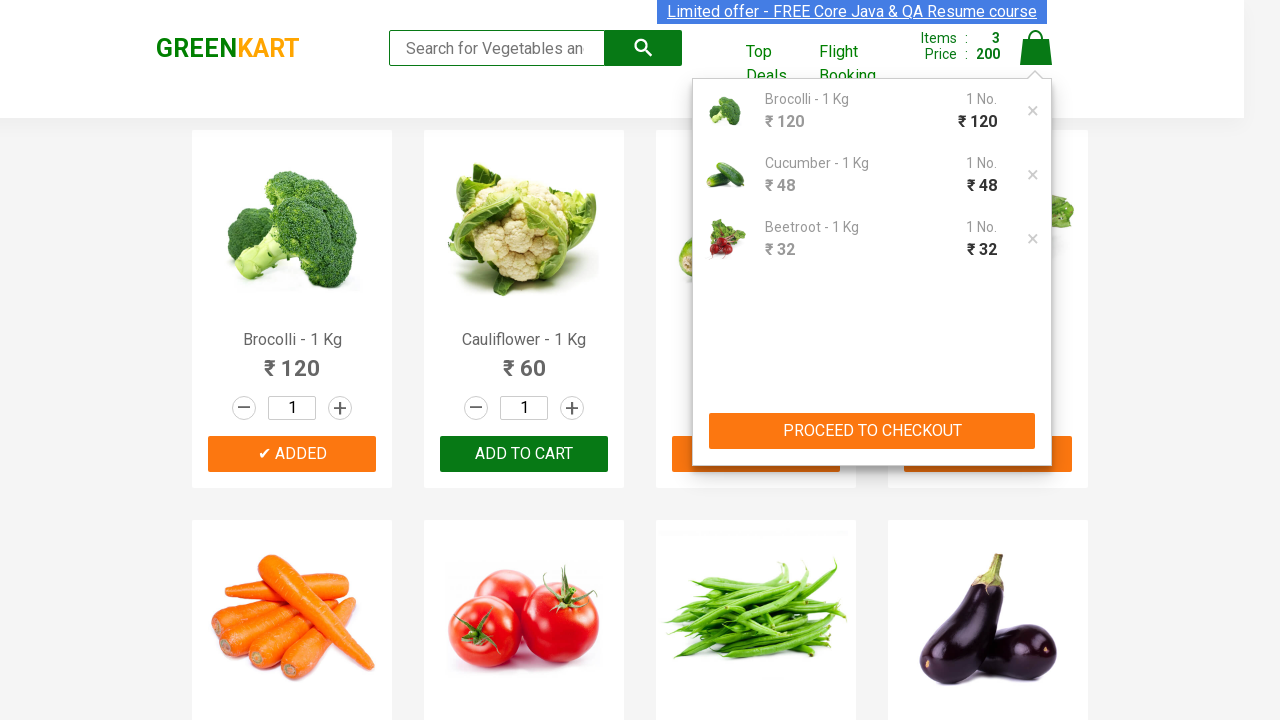

Clicked PROCEED TO CHECKOUT button at (872, 431) on xpath=//button[contains(text(),'PROCEED TO CHECKOUT')]
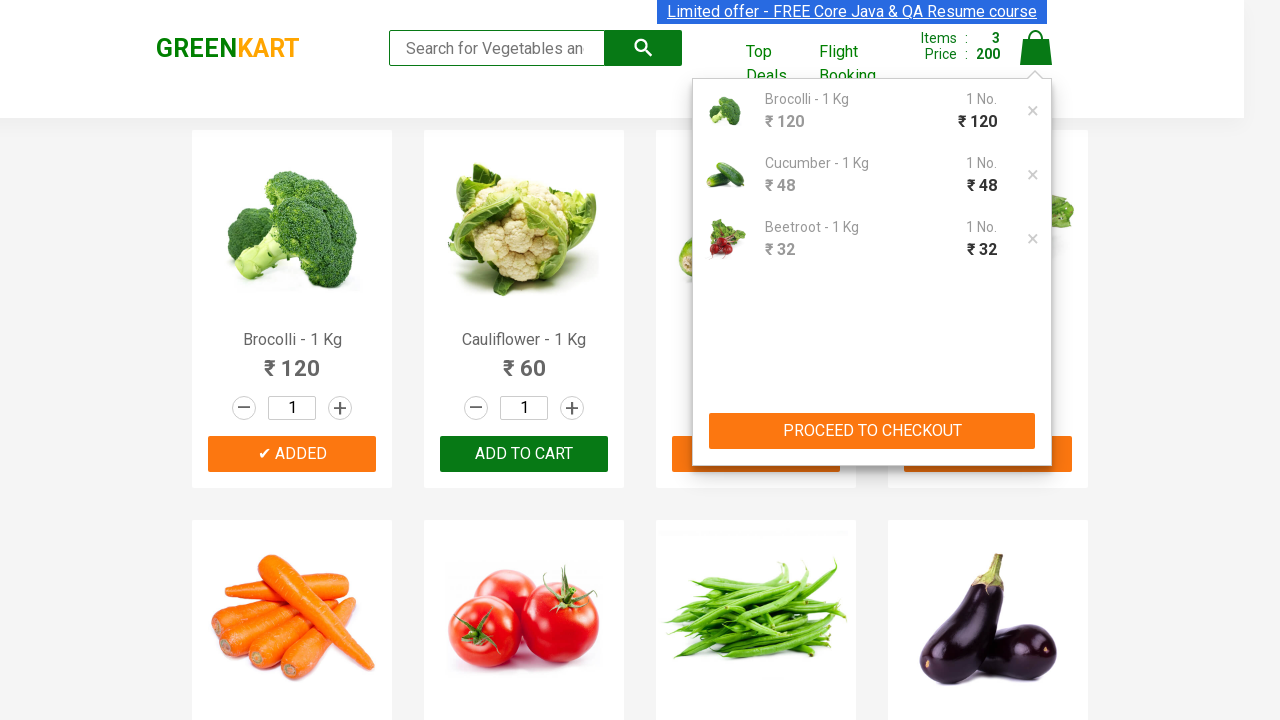

Promo code input field became visible
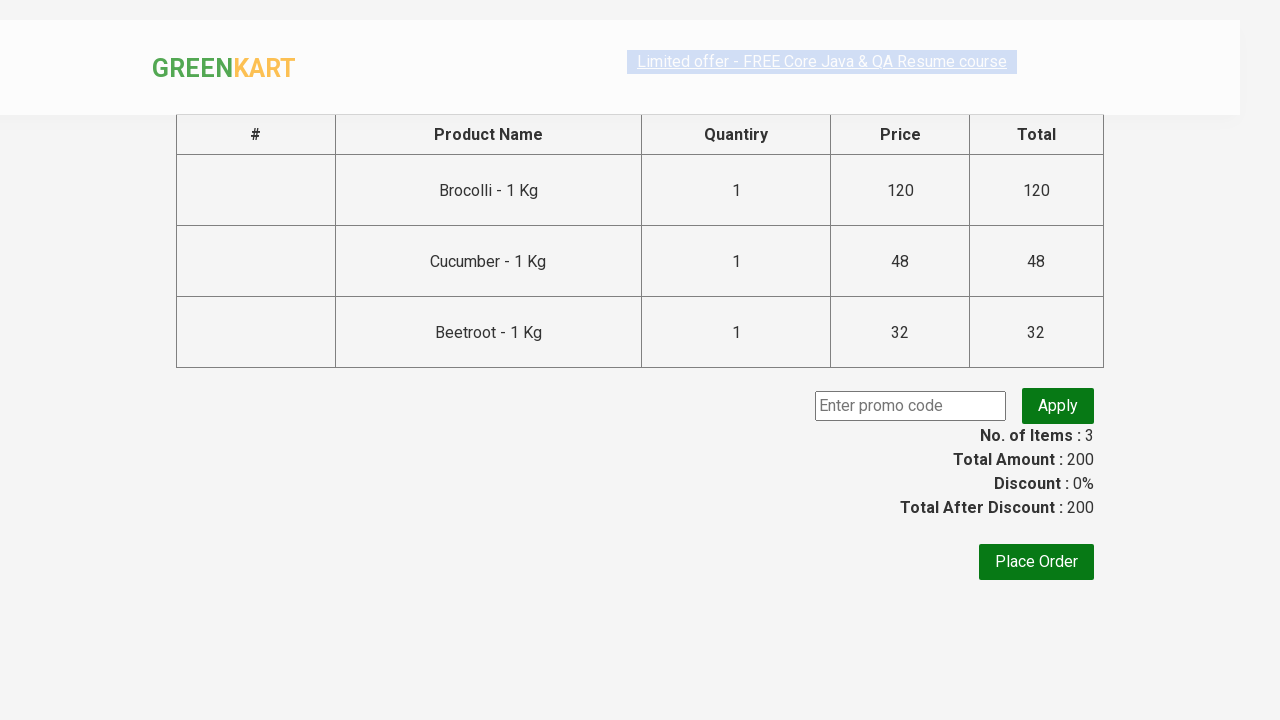

Filled promo code input with 'rahulshettyacademy' on input.promoCode
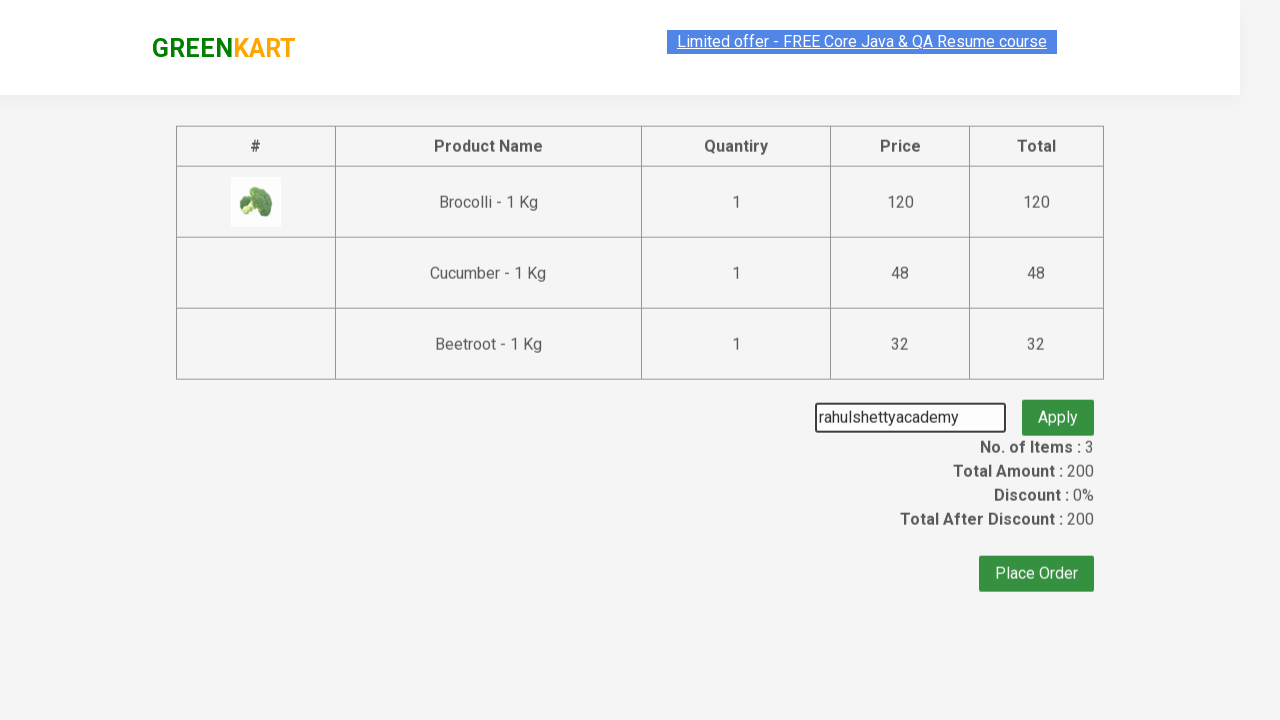

Clicked Apply promo button at (1058, 406) on button.promoBtn
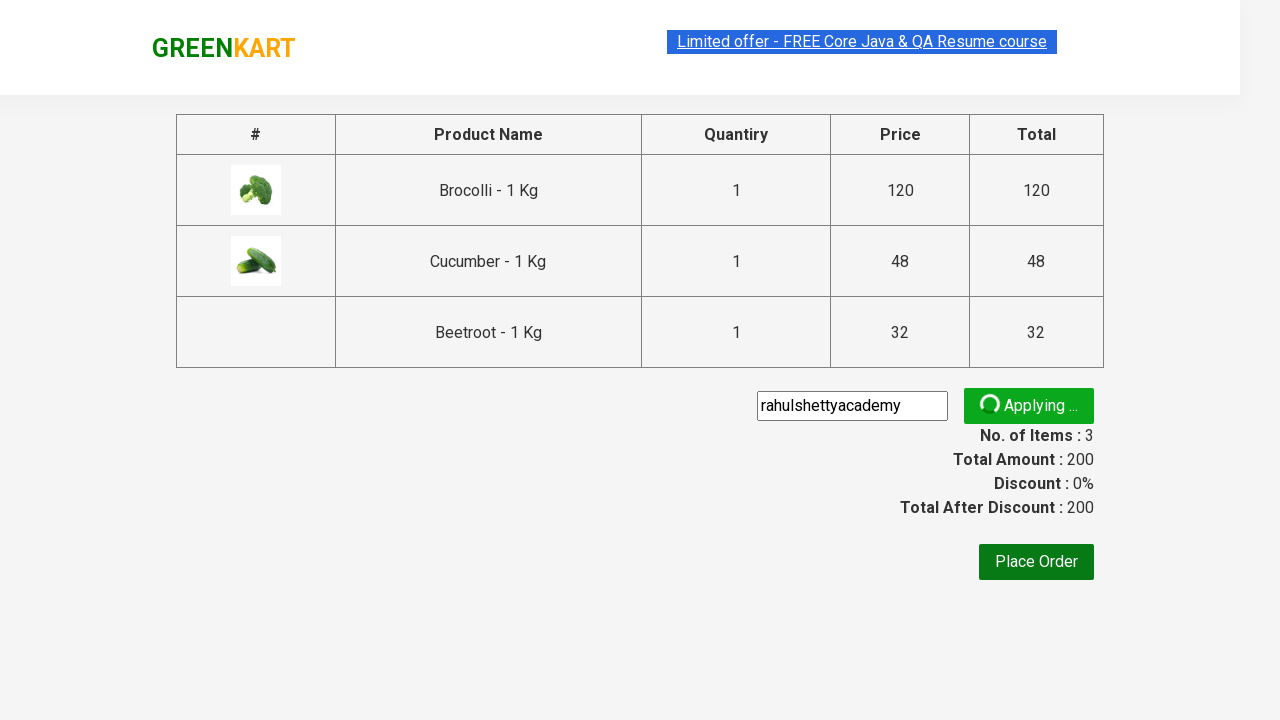

Promo code was successfully applied and confirmation message appeared
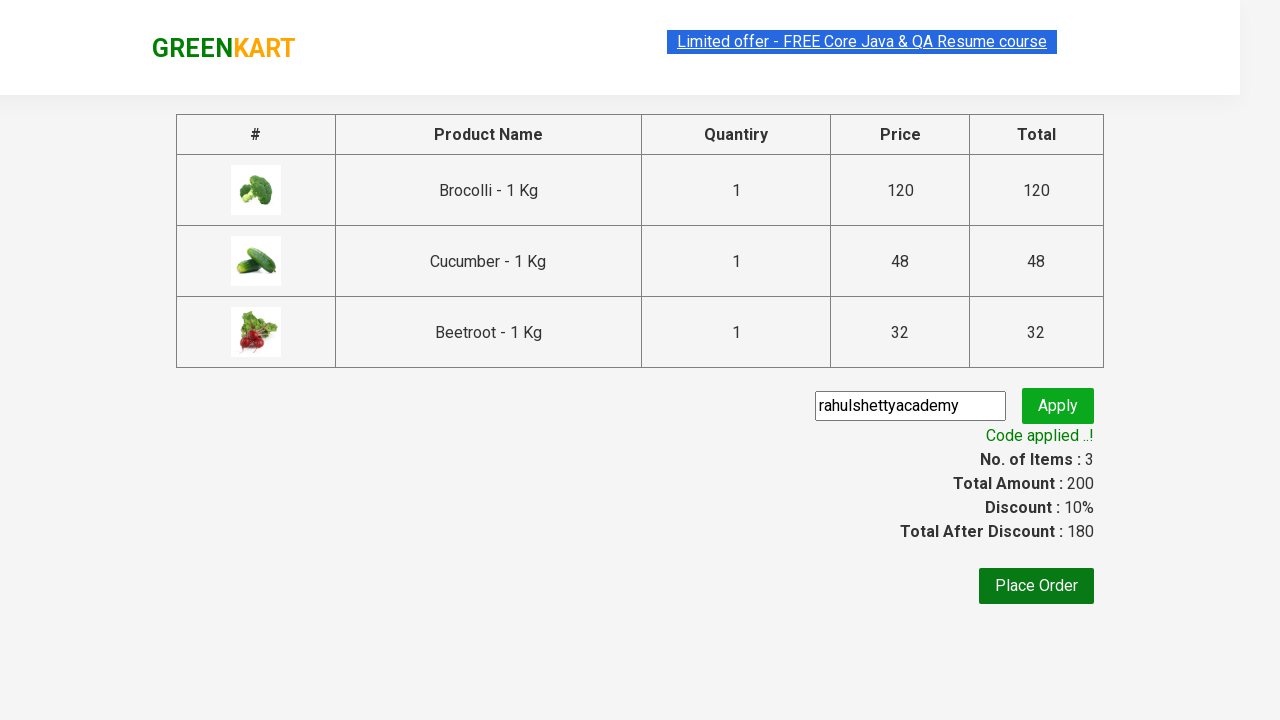

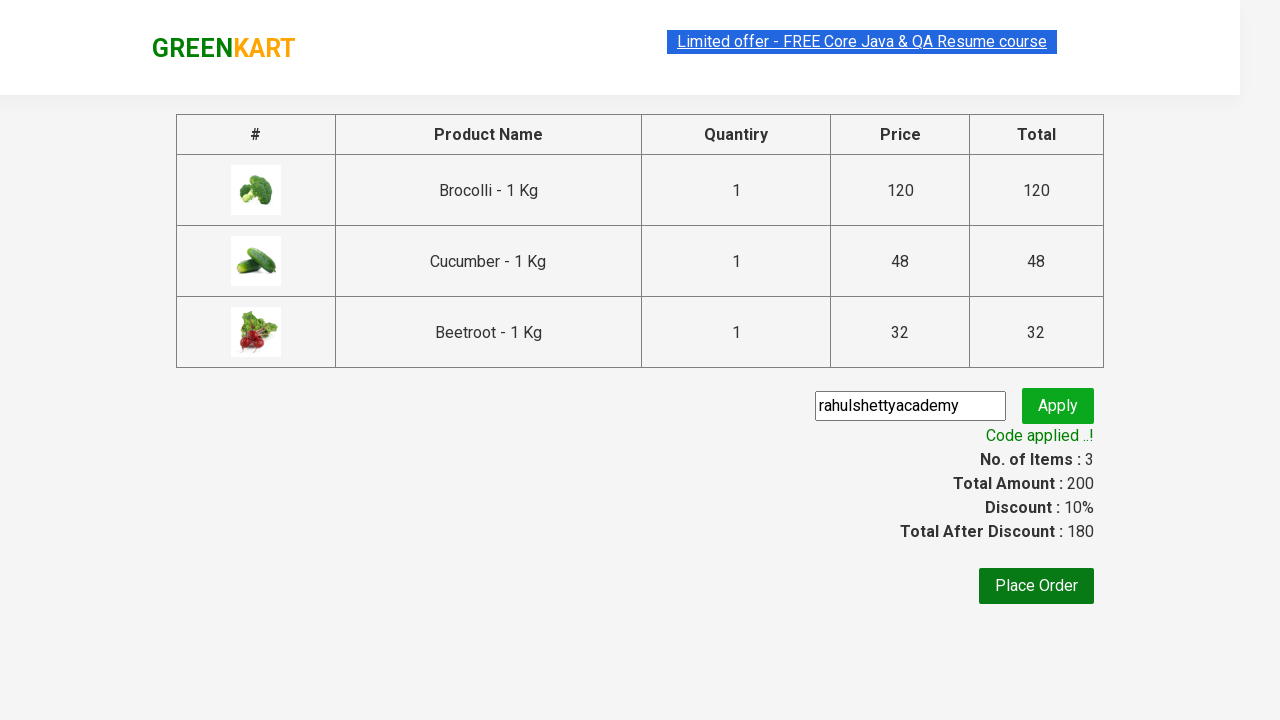